Tests jQuery UI selectable widget by selecting multiple items while holding the Control key

Starting URL: https://jqueryui.com/selectable/

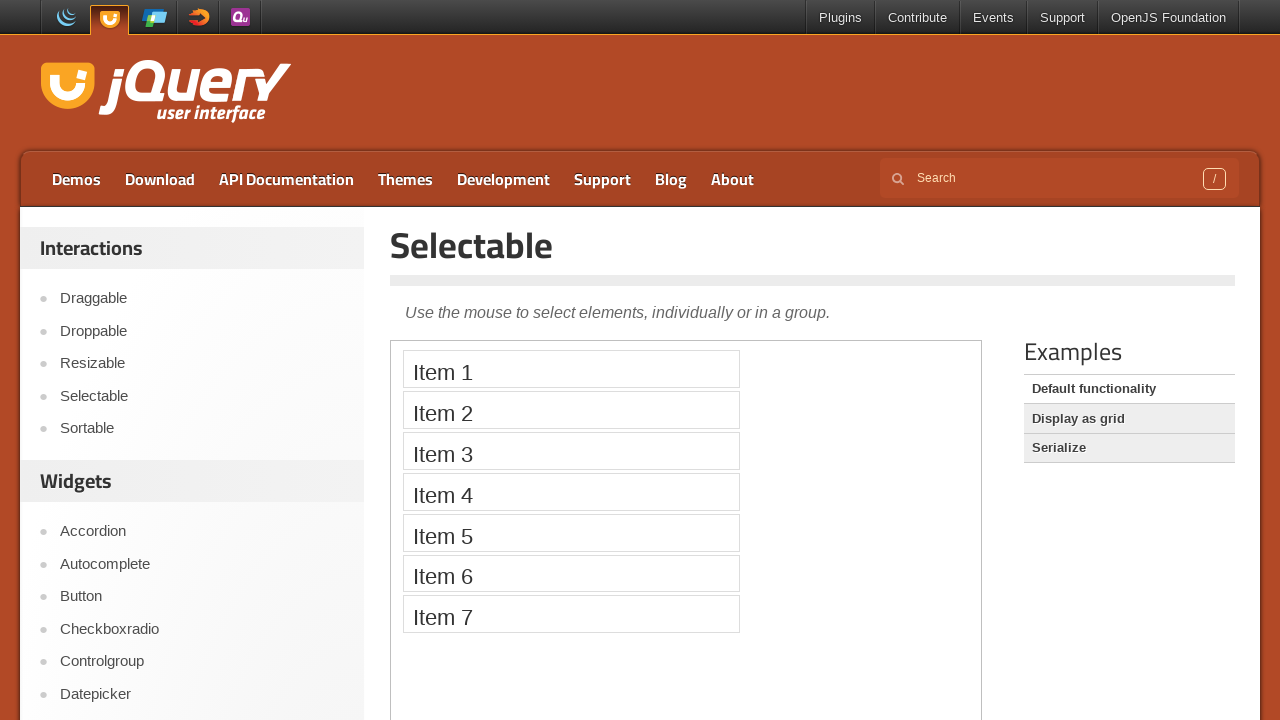

Located iframe containing selectable demo
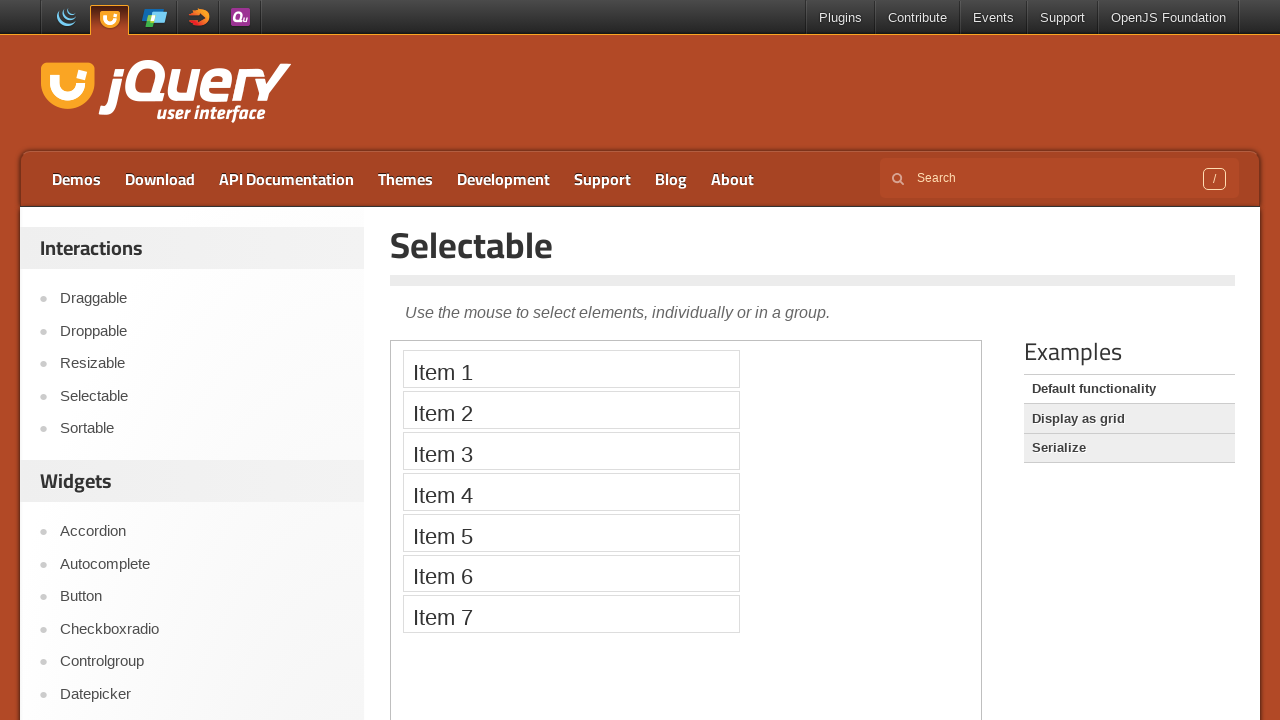

Located all selectable items in the list
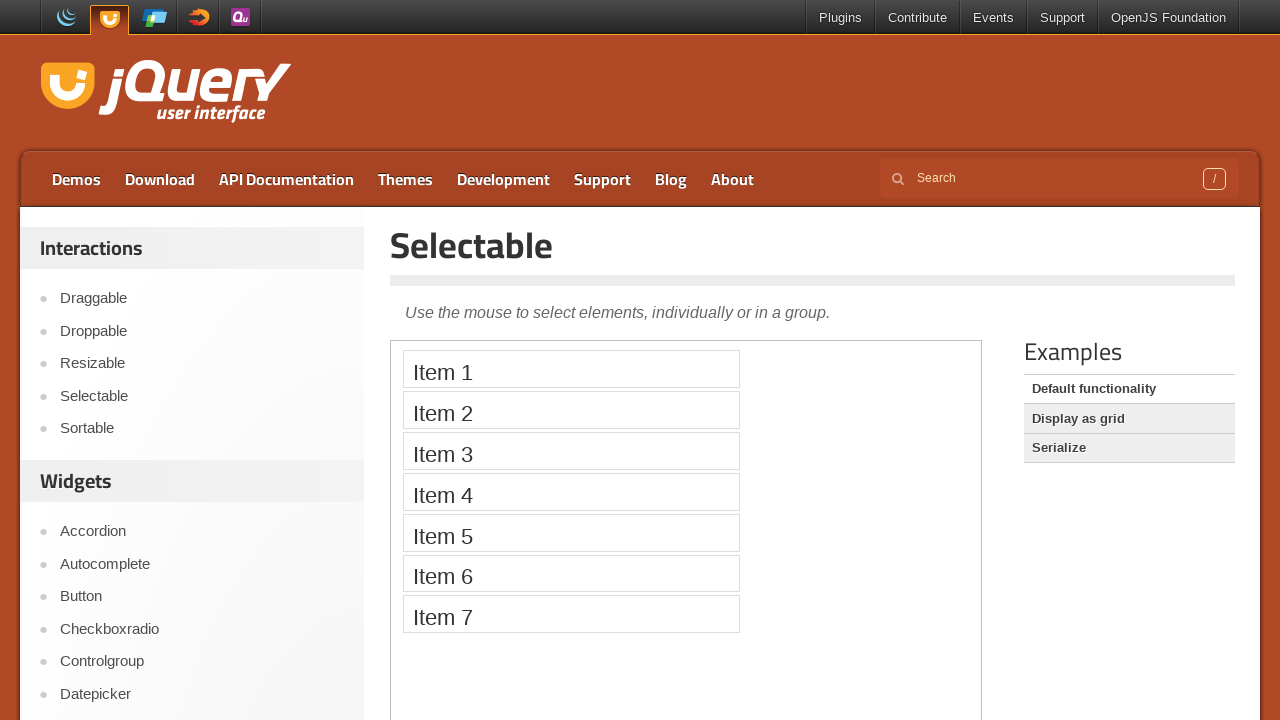

Retrieved count of selectable items: 7
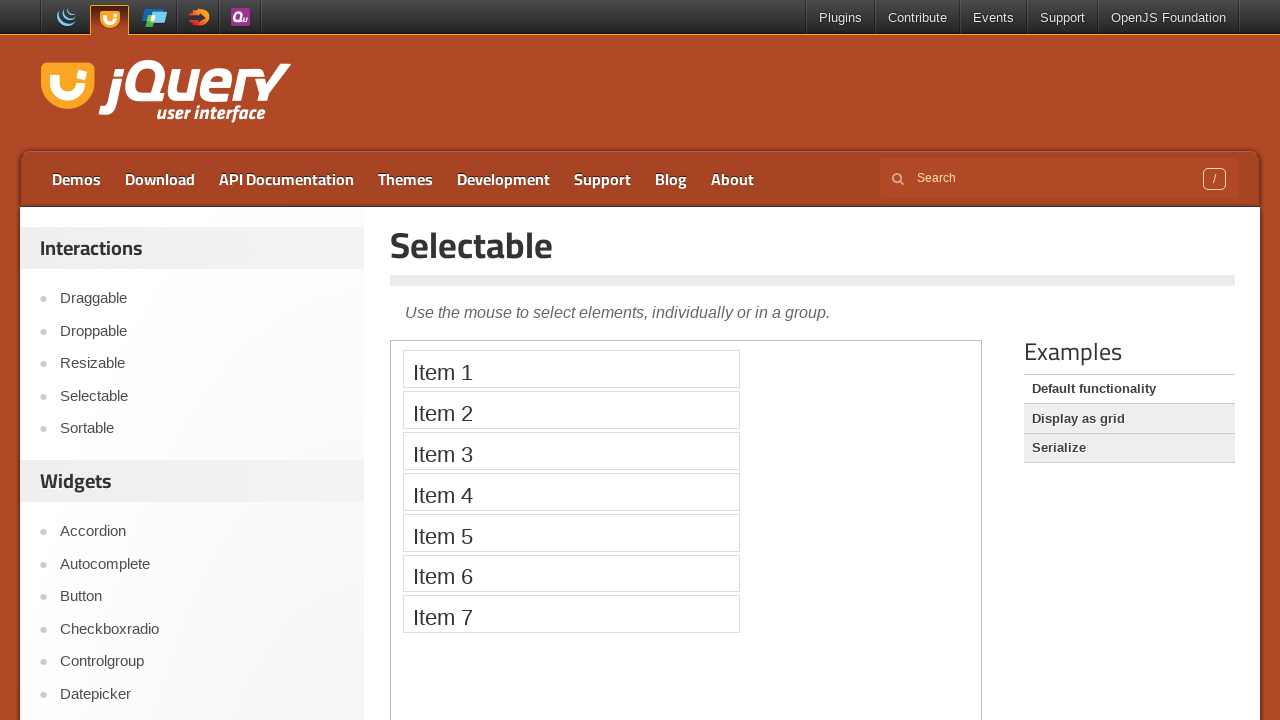

Pressed Control key down to enable multi-select mode
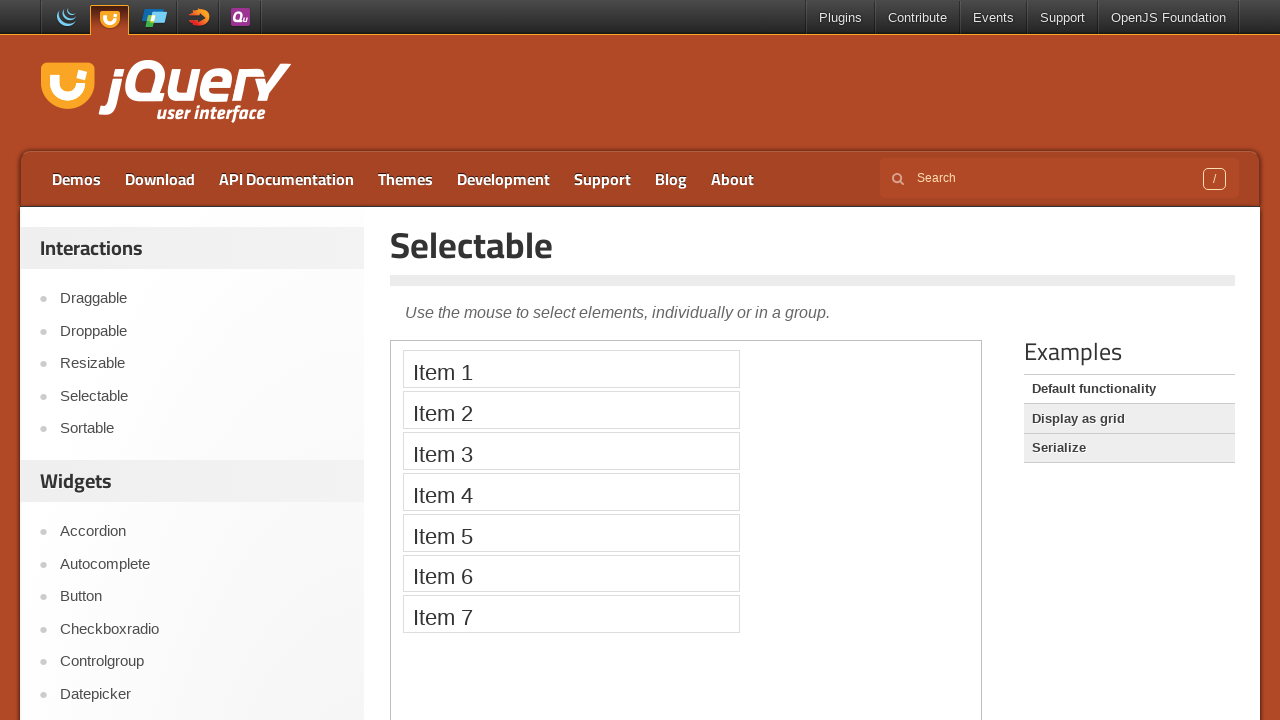

Clicked selectable item 1 while holding Control key at (571, 369) on iframe >> nth=0 >> internal:control=enter-frame >> xpath=//ol[@id='selectable']/
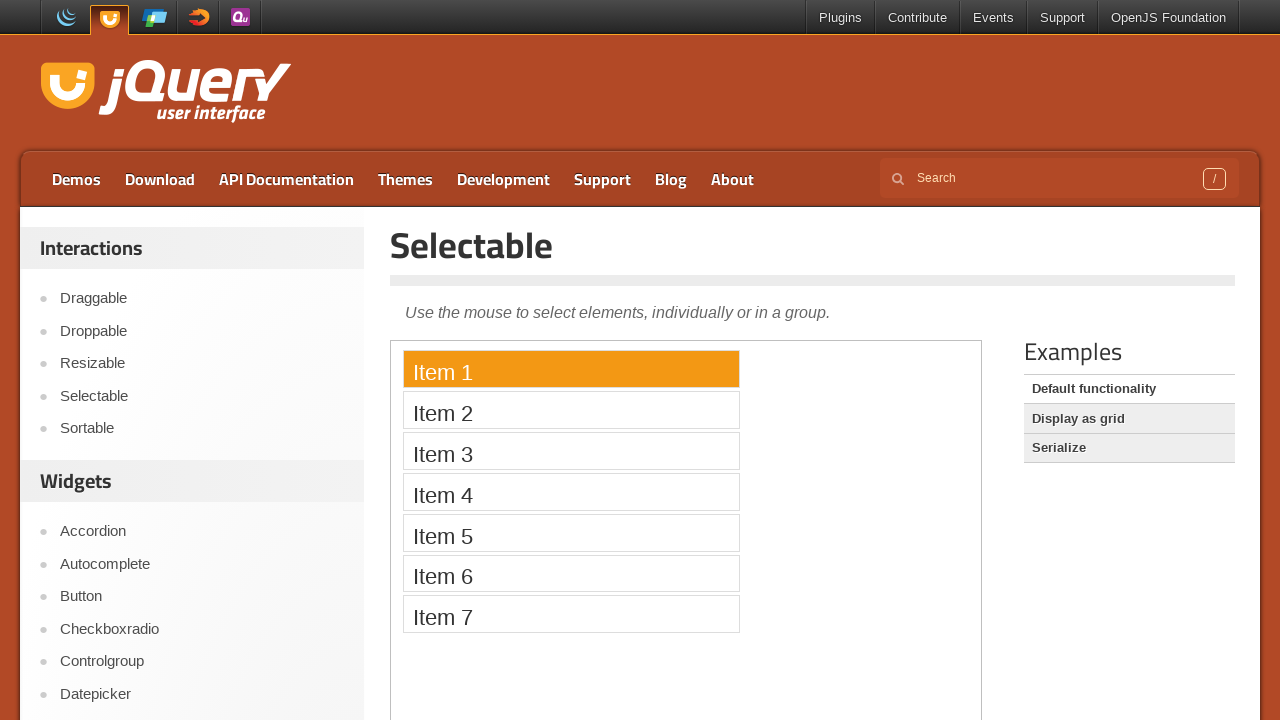

Clicked selectable item 2 while holding Control key at (571, 410) on iframe >> nth=0 >> internal:control=enter-frame >> xpath=//ol[@id='selectable']/
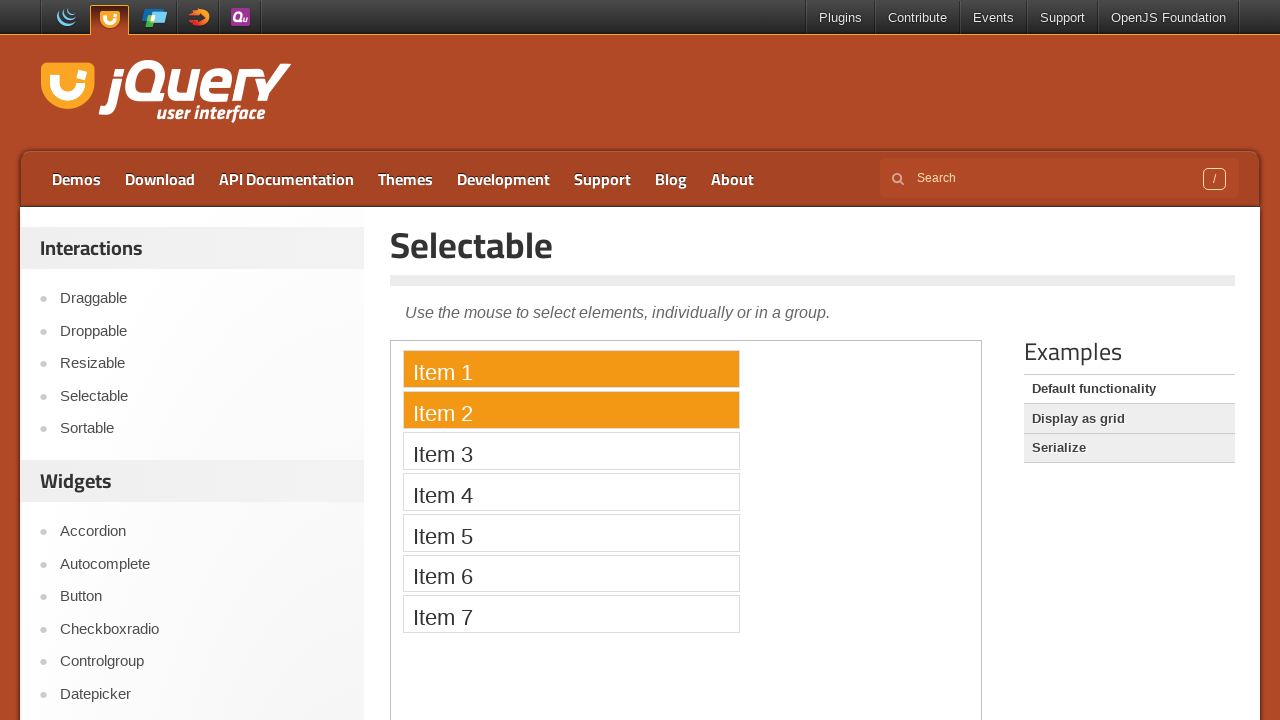

Clicked selectable item 3 while holding Control key at (571, 451) on iframe >> nth=0 >> internal:control=enter-frame >> xpath=//ol[@id='selectable']/
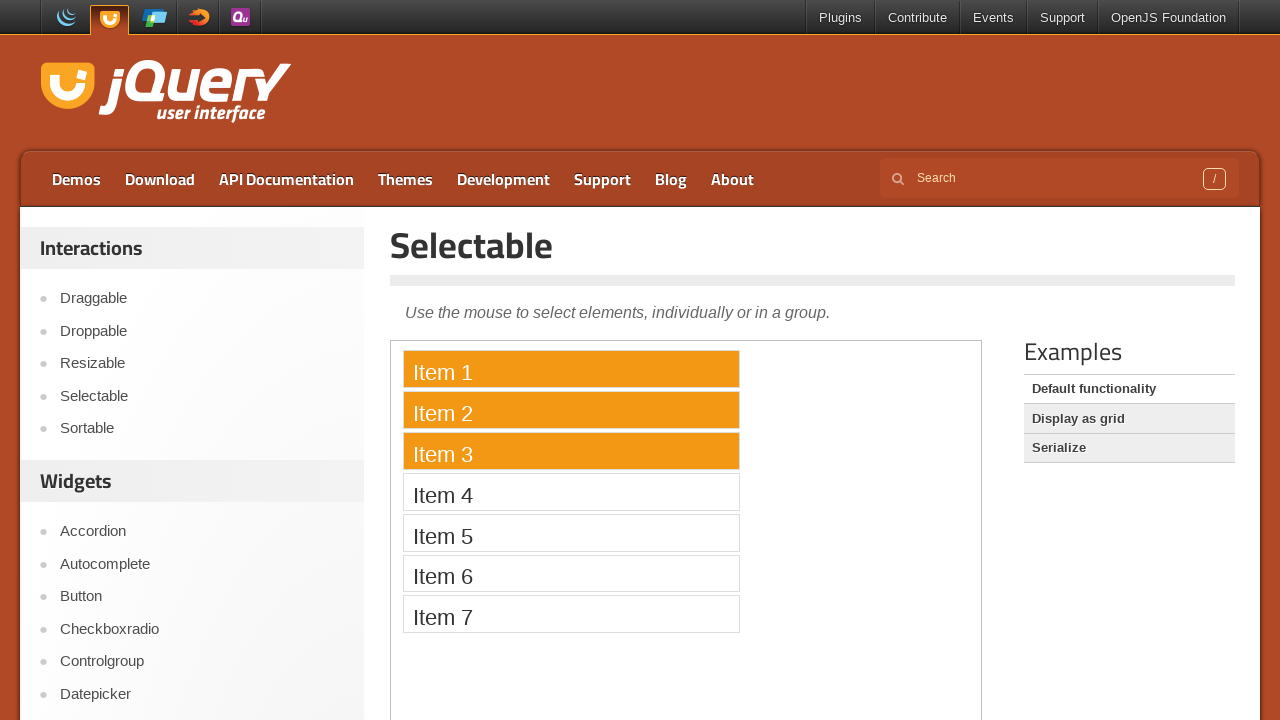

Clicked selectable item 4 while holding Control key at (571, 492) on iframe >> nth=0 >> internal:control=enter-frame >> xpath=//ol[@id='selectable']/
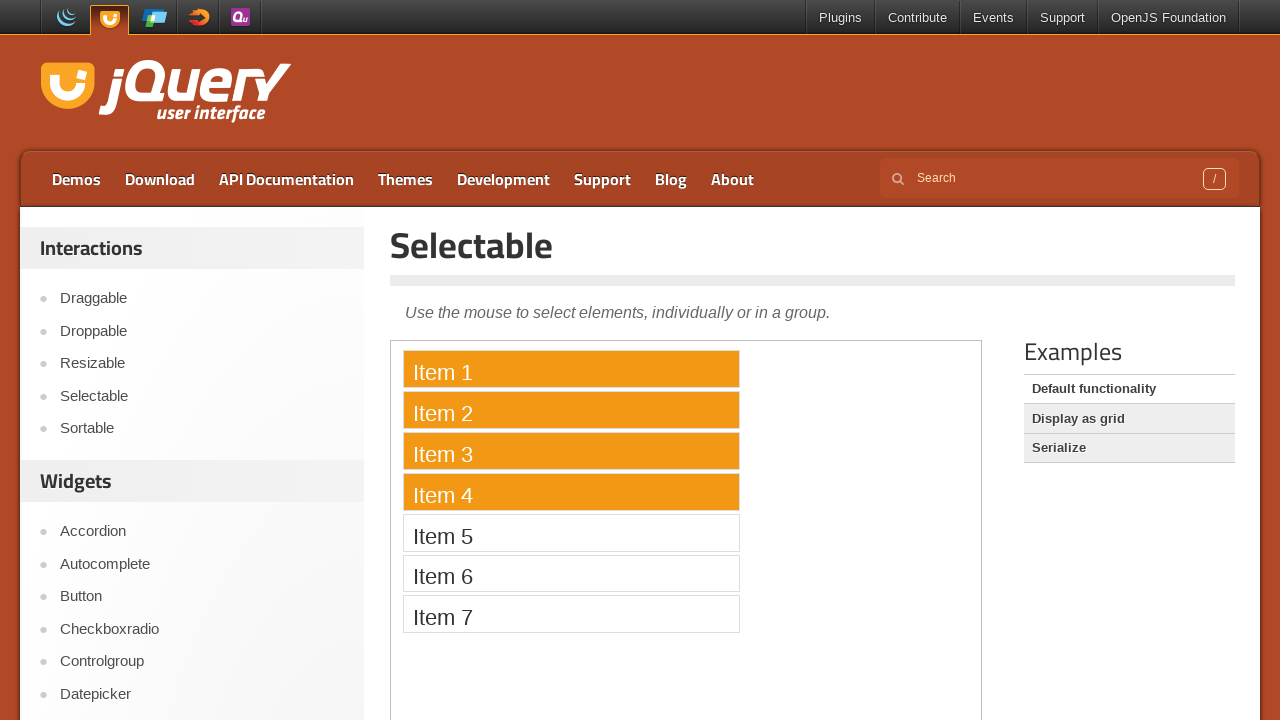

Clicked selectable item 5 while holding Control key at (571, 532) on iframe >> nth=0 >> internal:control=enter-frame >> xpath=//ol[@id='selectable']/
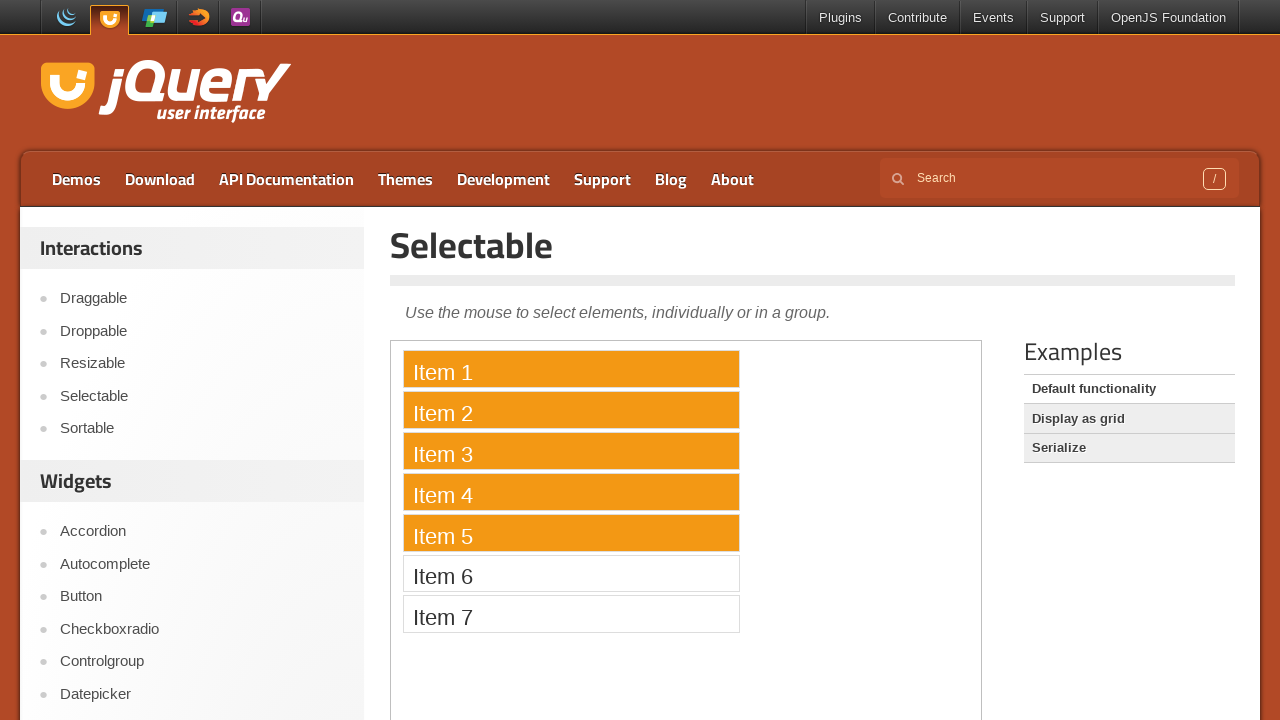

Clicked selectable item 6 while holding Control key at (571, 573) on iframe >> nth=0 >> internal:control=enter-frame >> xpath=//ol[@id='selectable']/
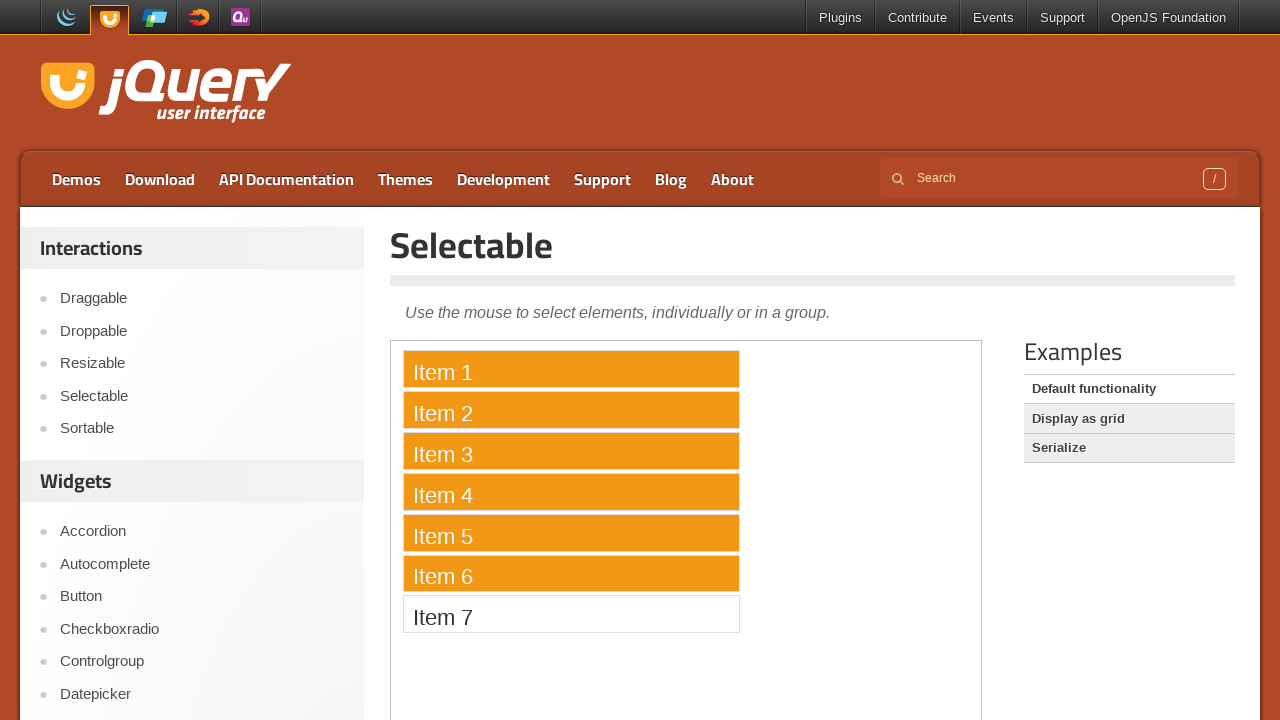

Clicked selectable item 7 while holding Control key at (571, 614) on iframe >> nth=0 >> internal:control=enter-frame >> xpath=//ol[@id='selectable']/
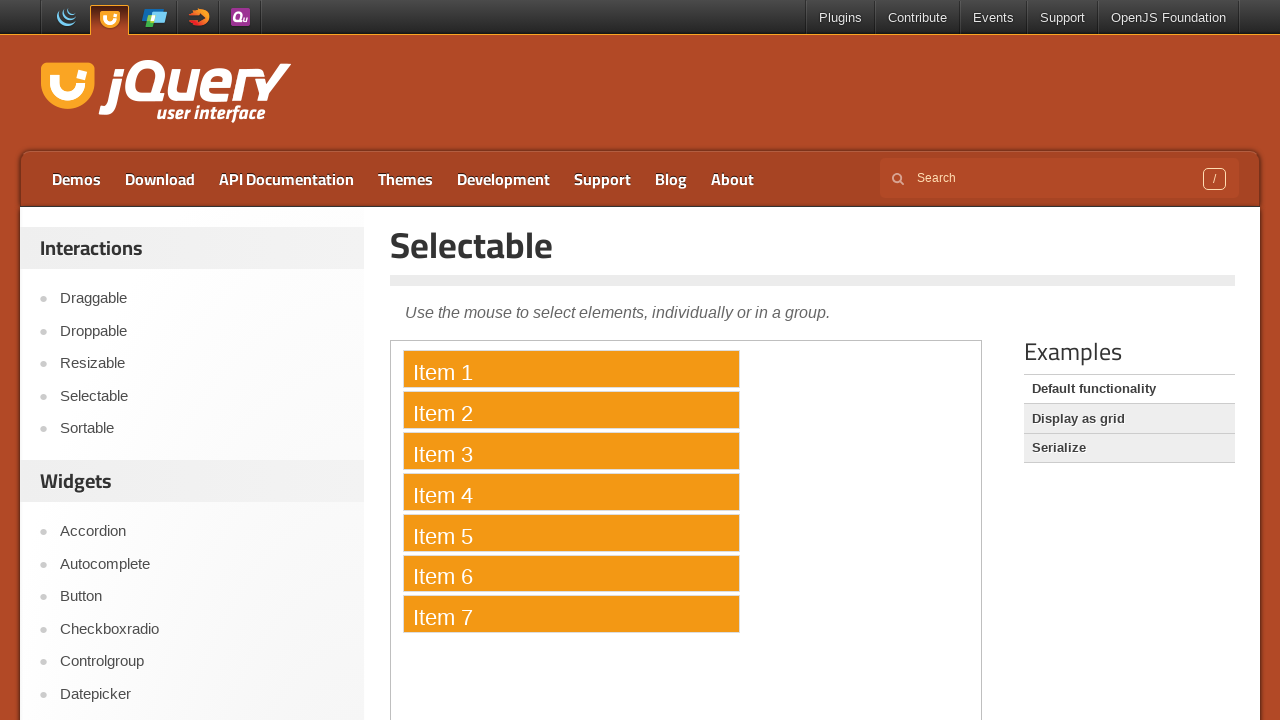

Released Control key after selecting all items
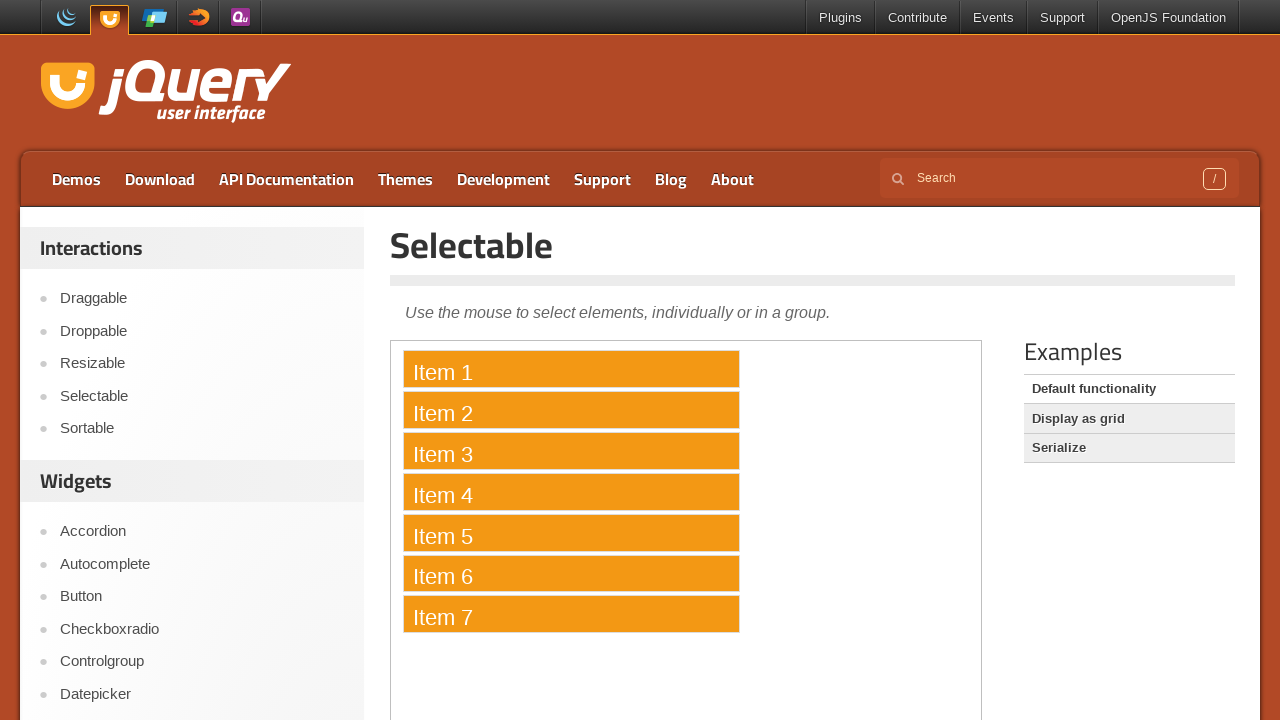

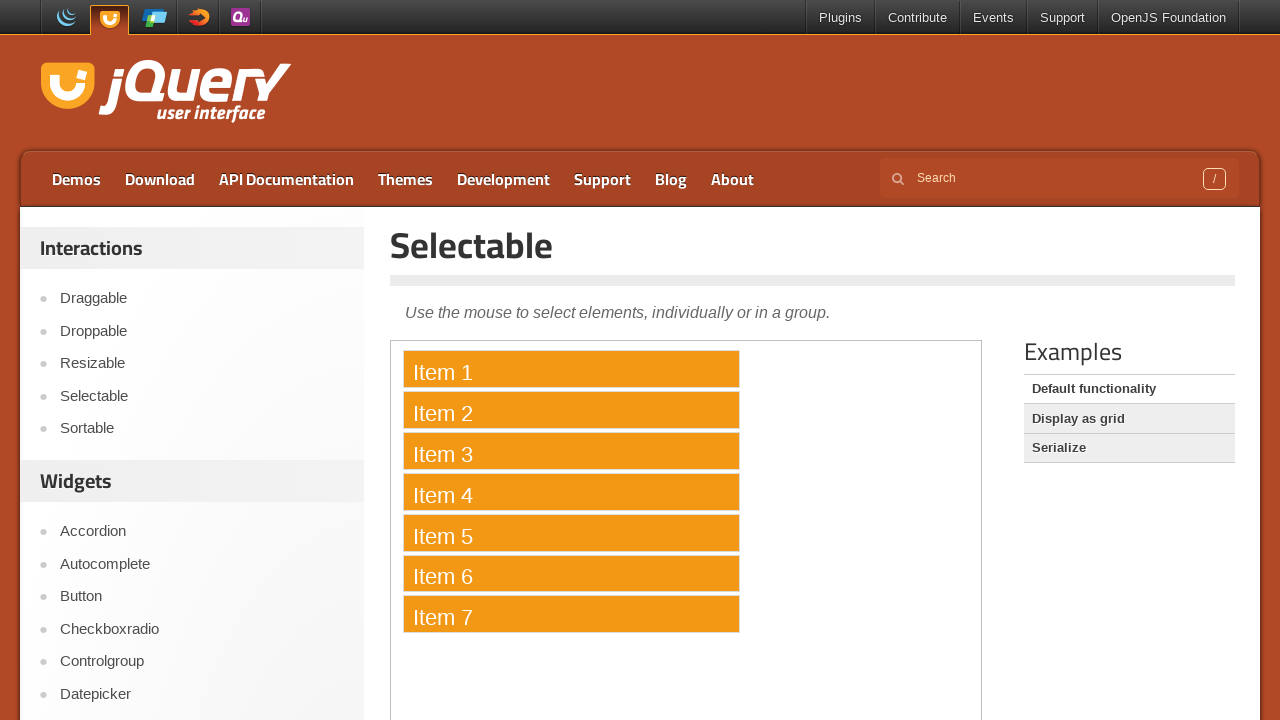